Tests the theme command to display available themes

Starting URL: https://hack.andernet.dev

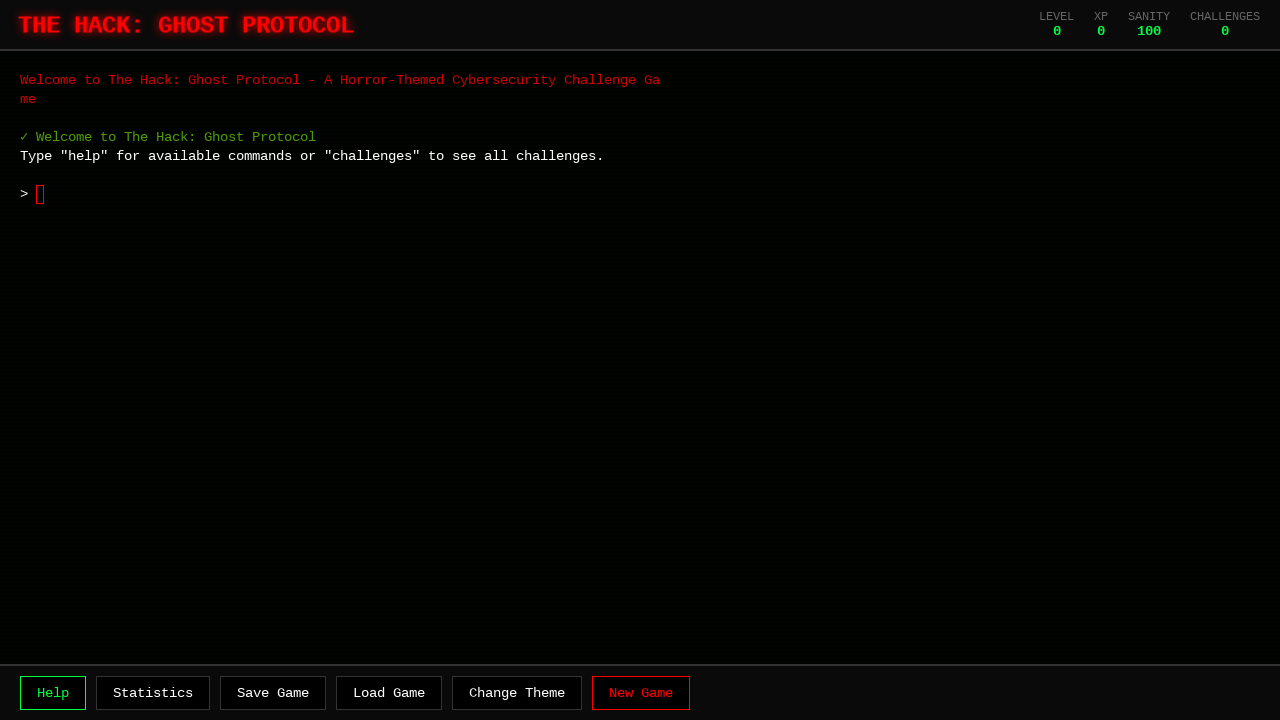

Game container loaded and visible
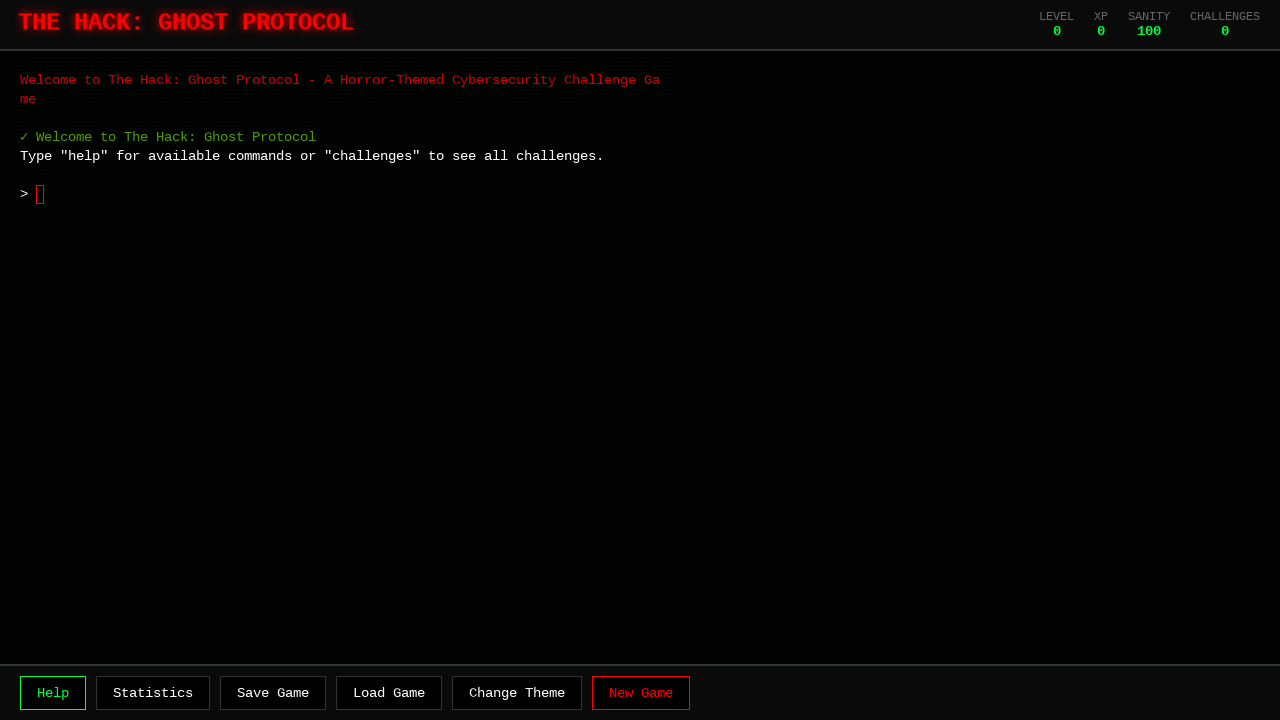

Waited 2 seconds for game initialization
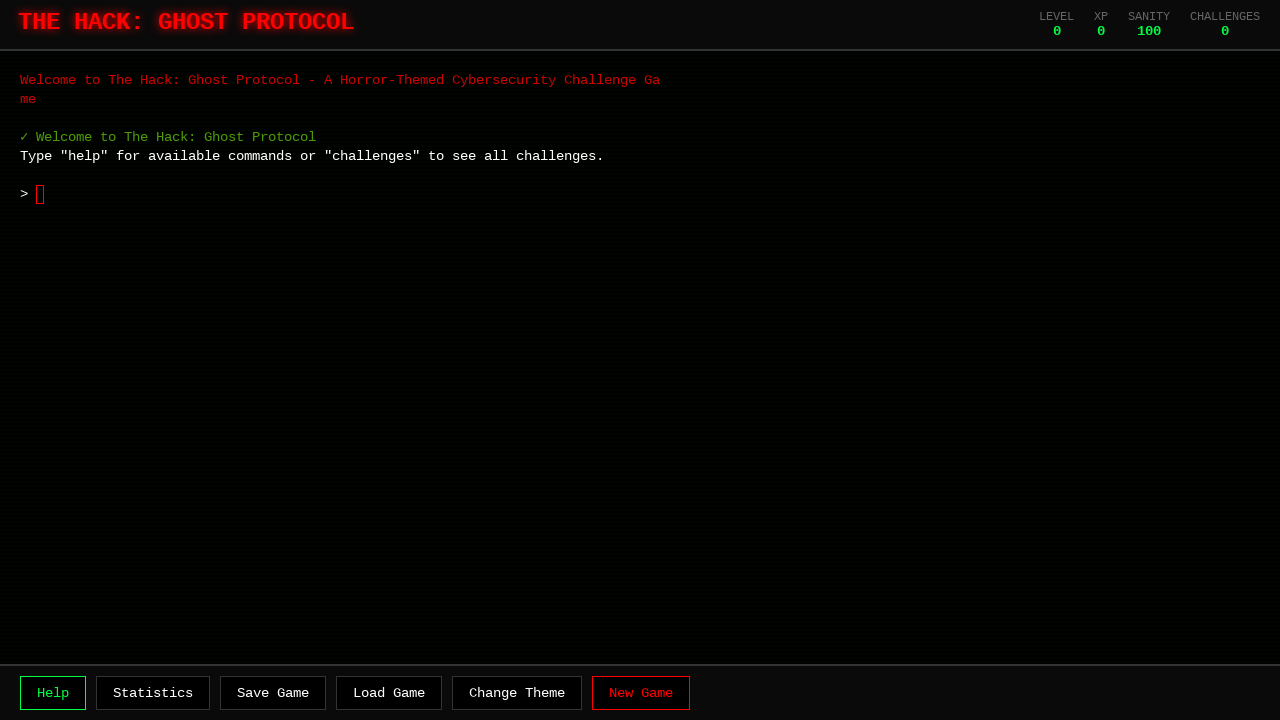

Typed 'theme' command
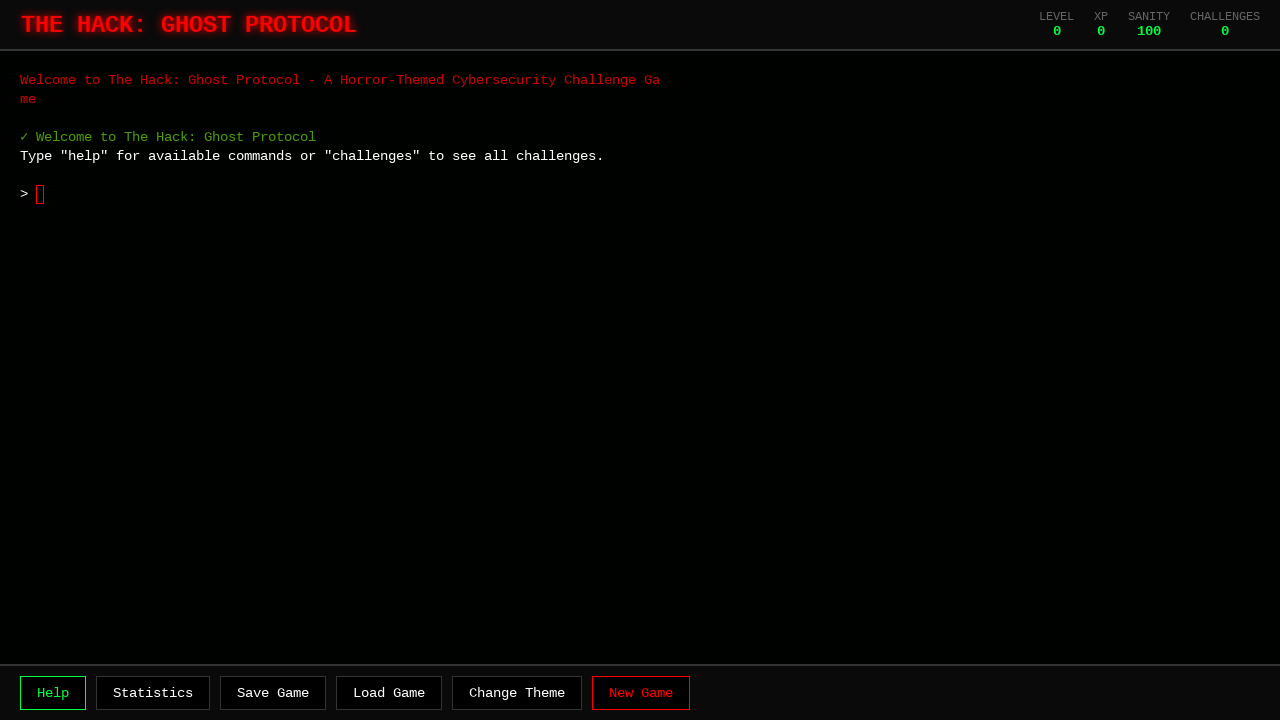

Pressed Enter to execute theme command
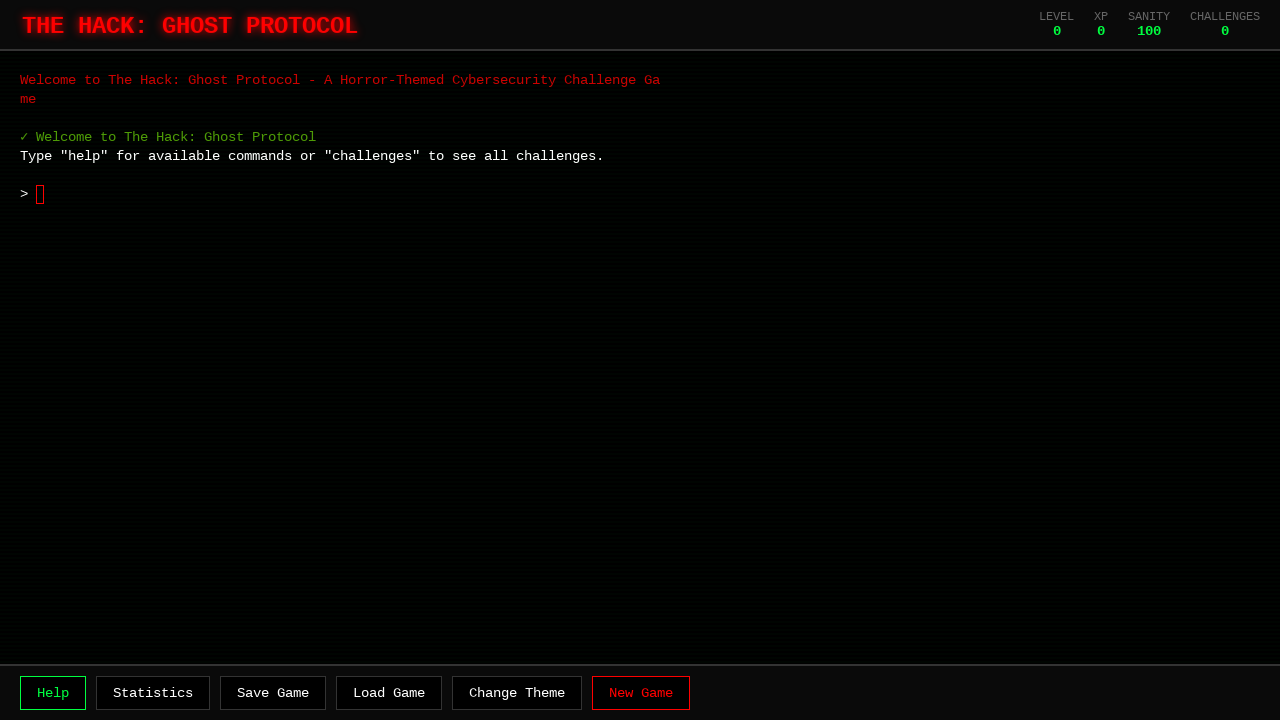

Waited 1 second for command response
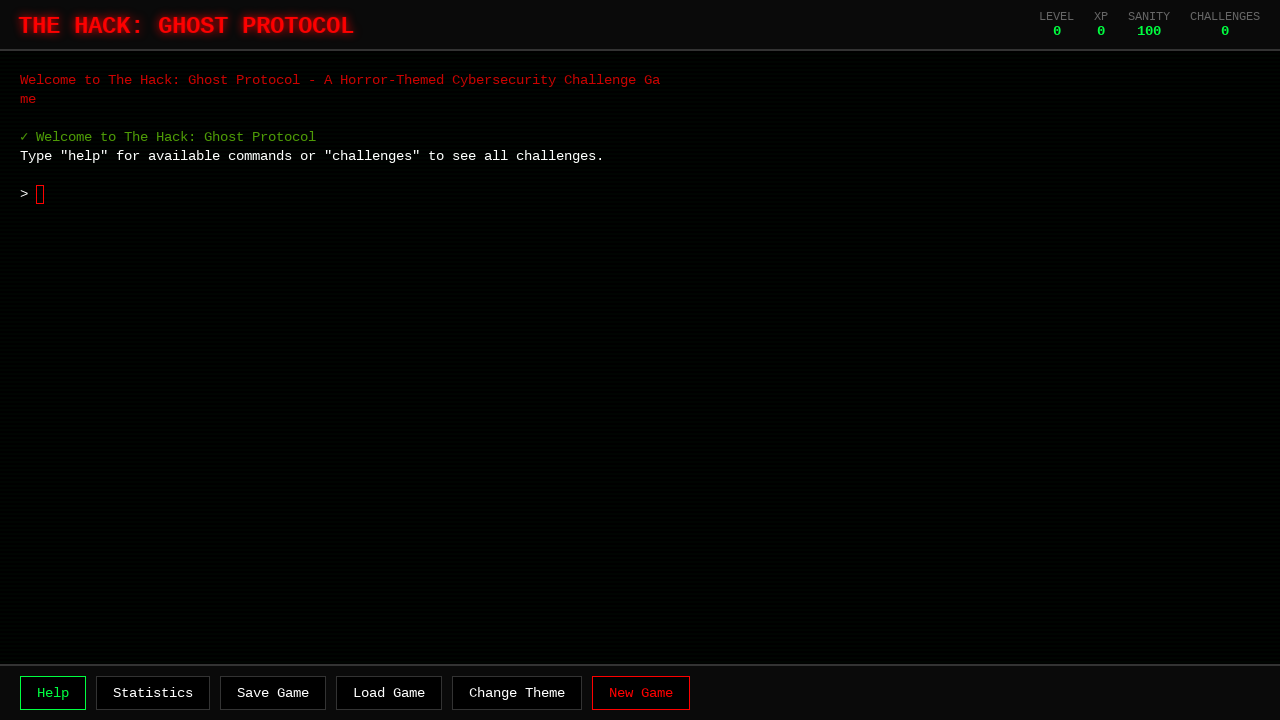

Terminal screen rendered showing available themes
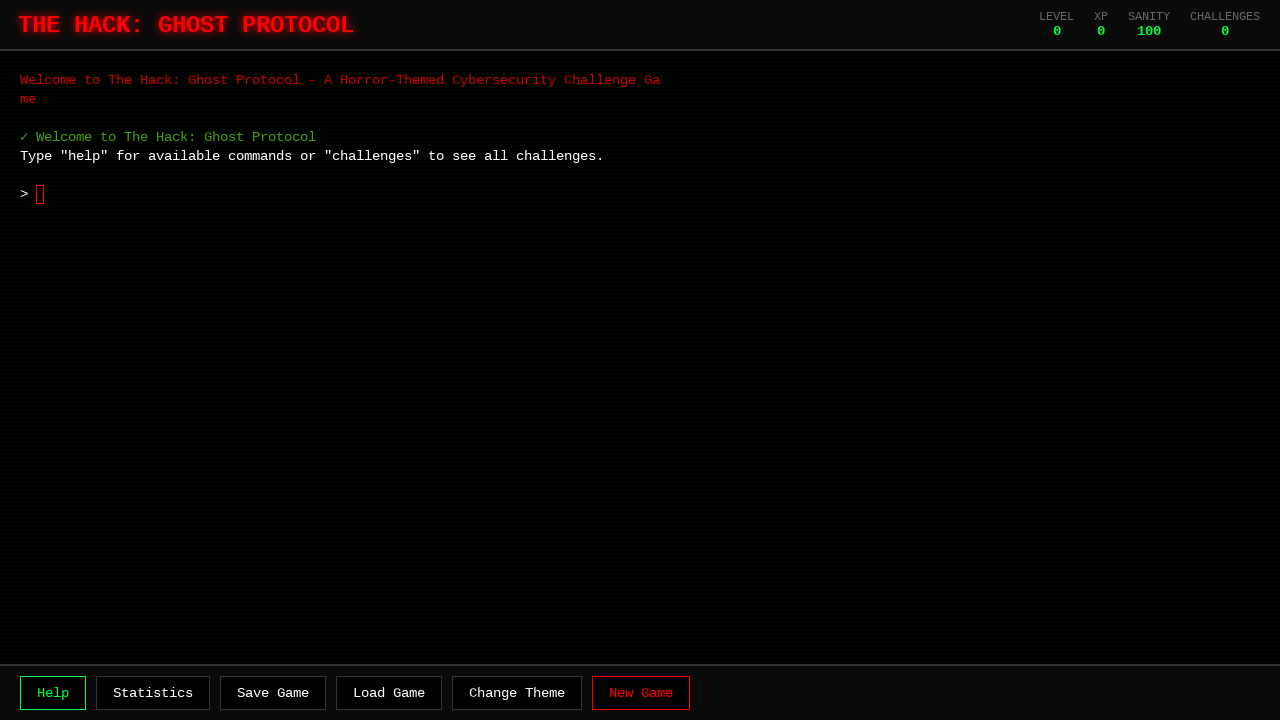

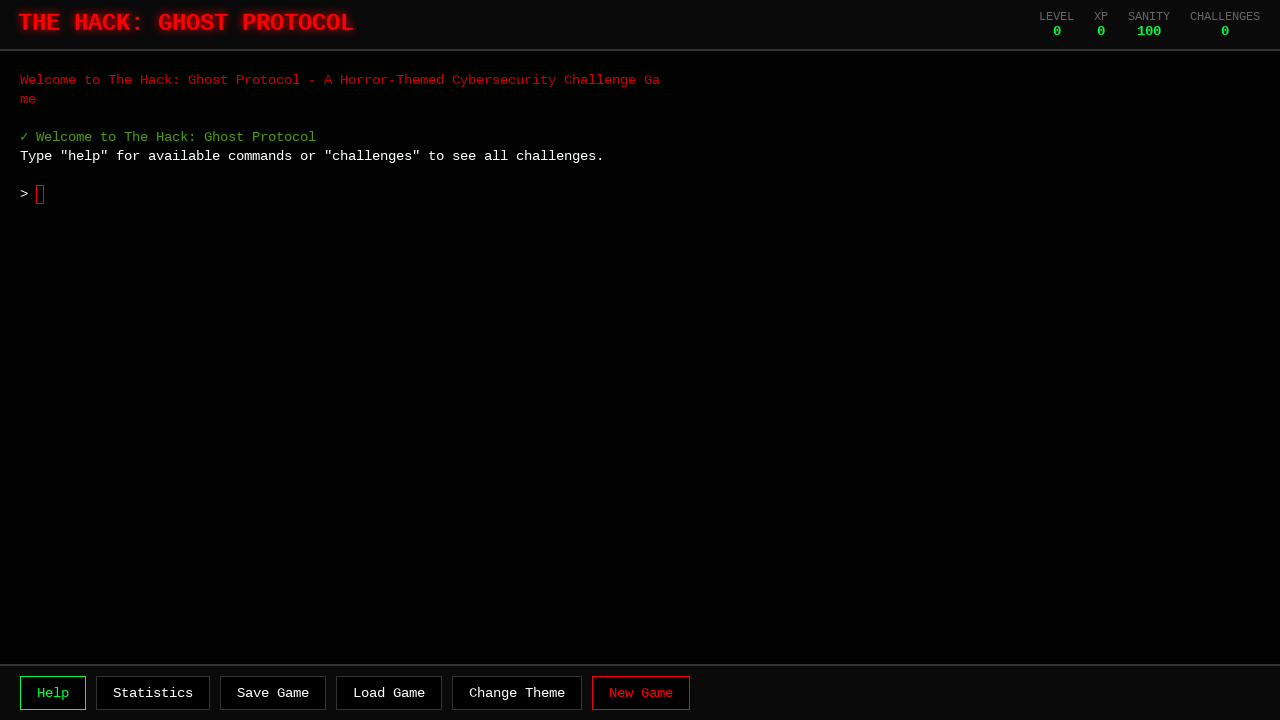